Tests basic browser navigation by opening YouTube homepage and refreshing the page, then verifying the page title is accessible.

Starting URL: https://www.youtube.com/

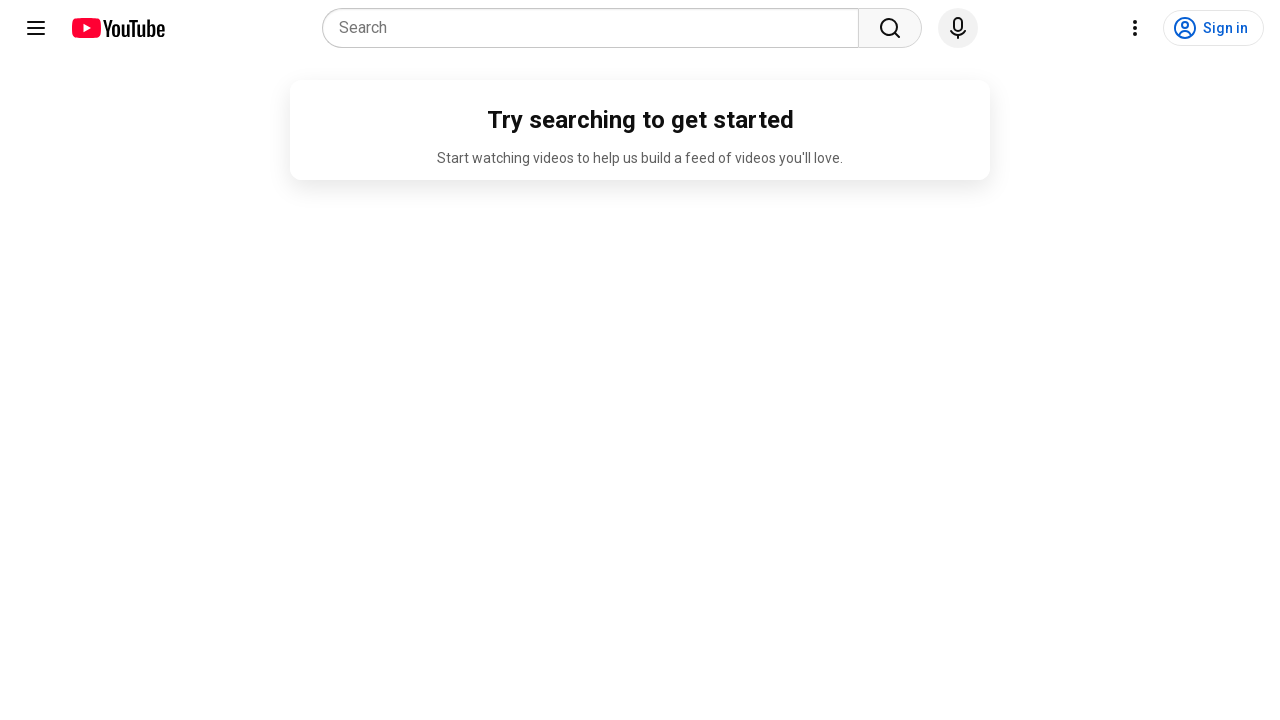

Refreshed the YouTube homepage
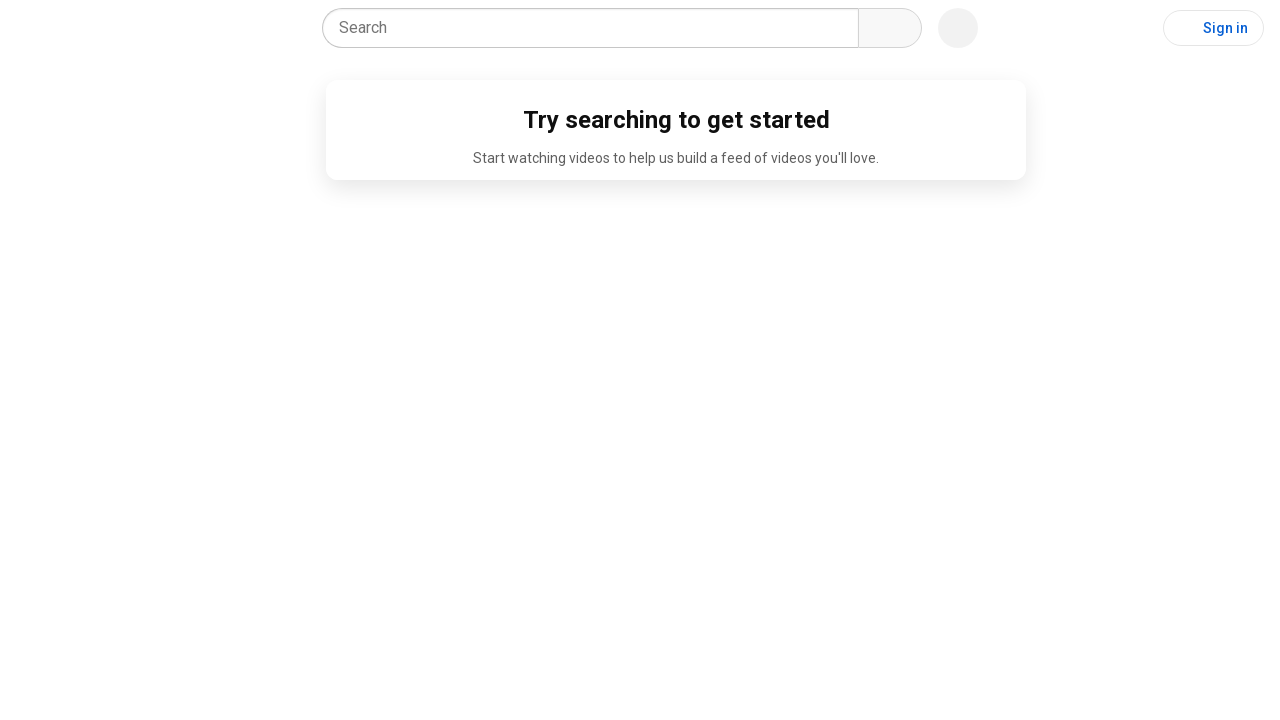

Retrieved page title: YouTube
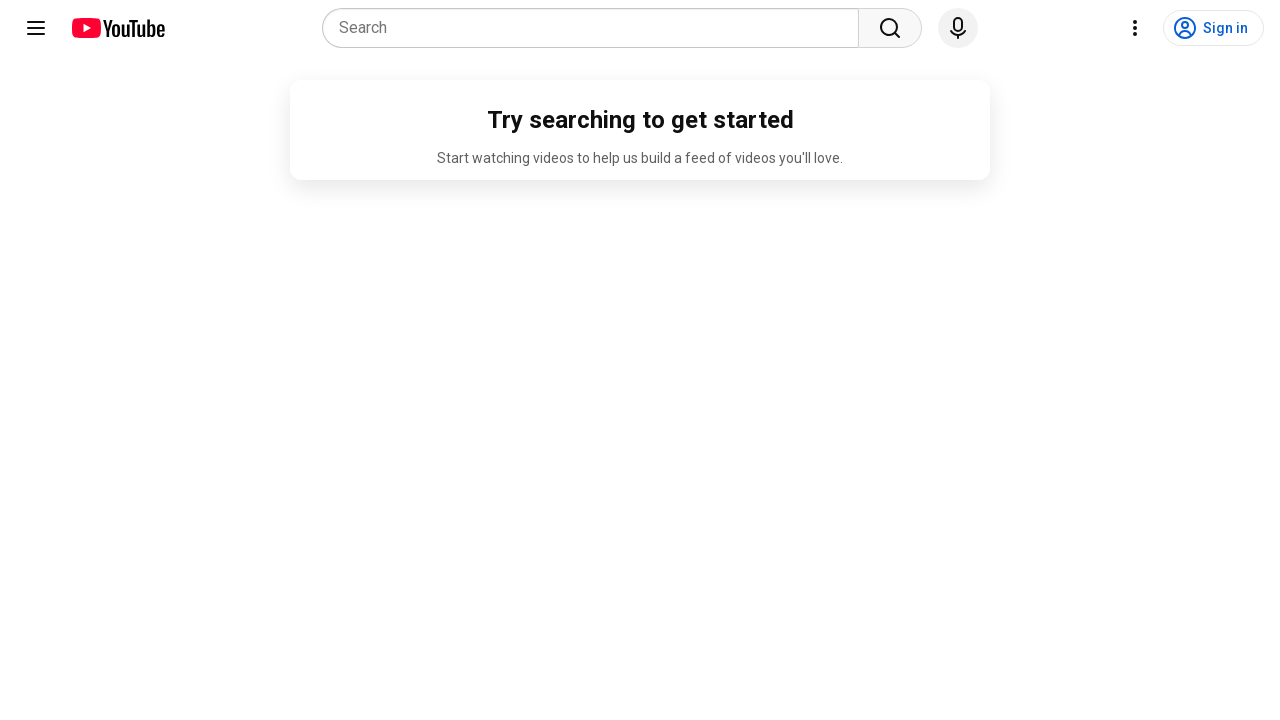

Page fully loaded (domcontentloaded state reached)
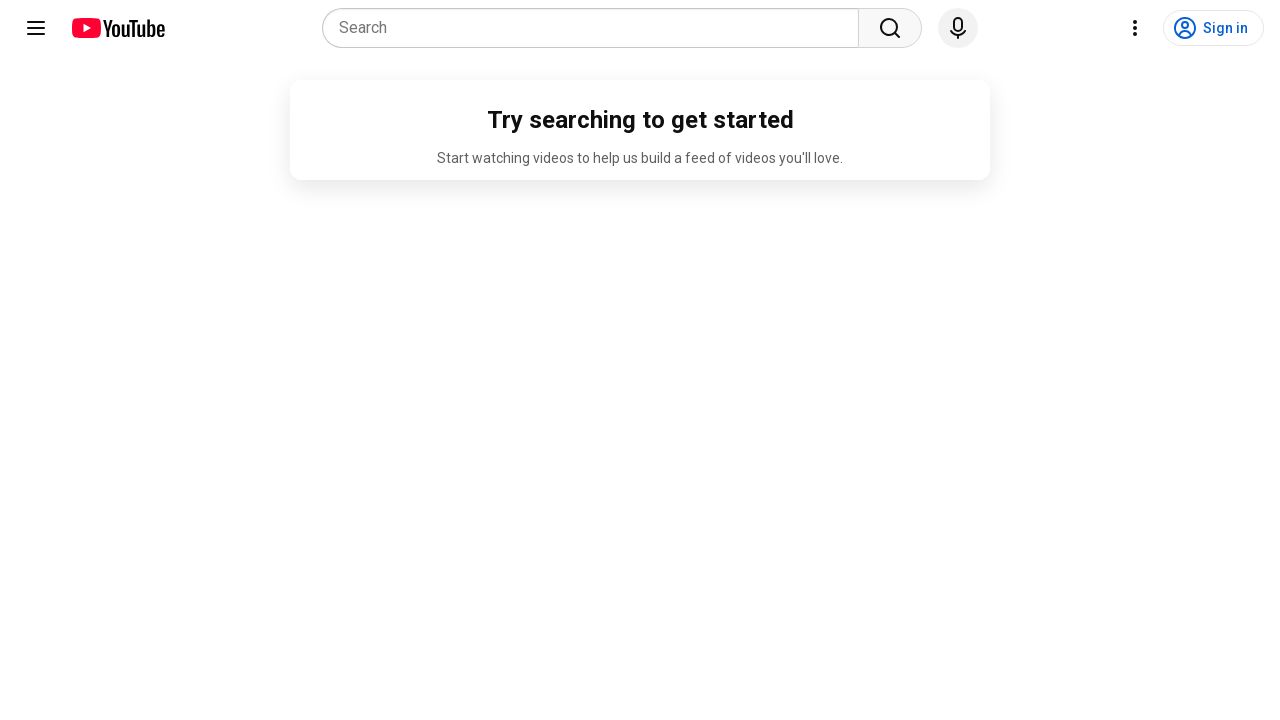

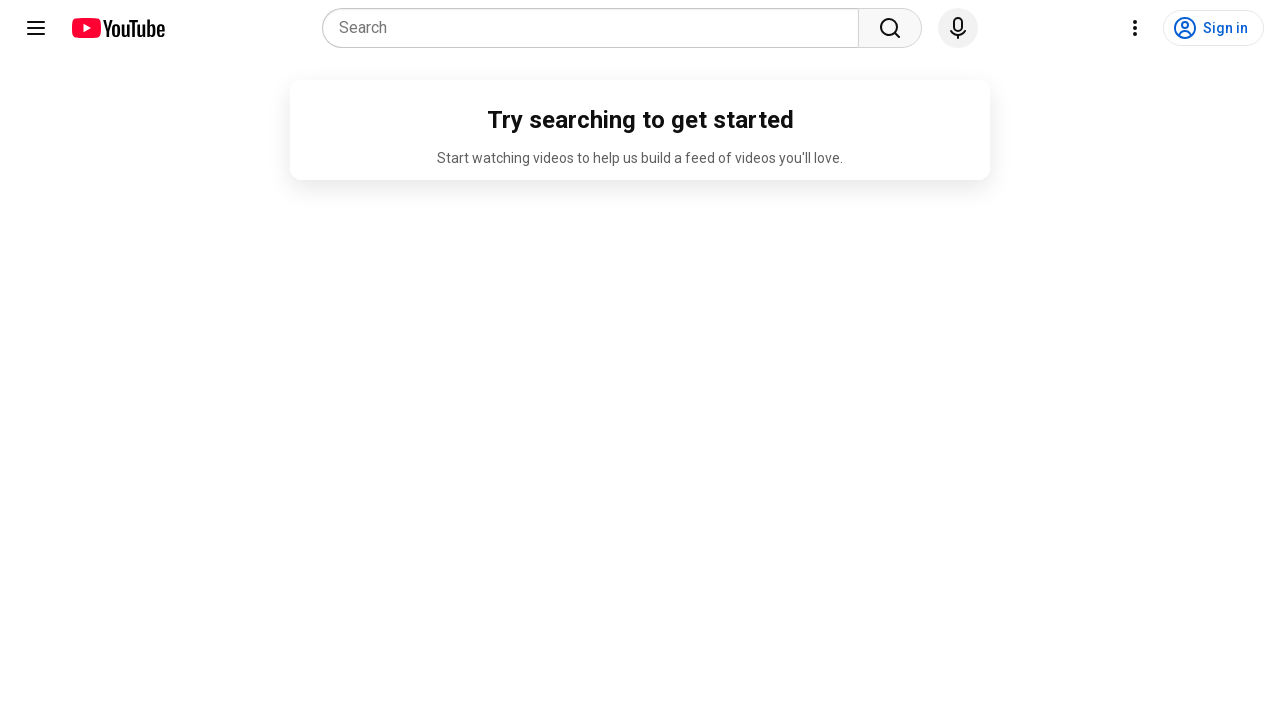